Tests email validation by submitting the form with an invalid email format

Starting URL: https://demoqa.com/

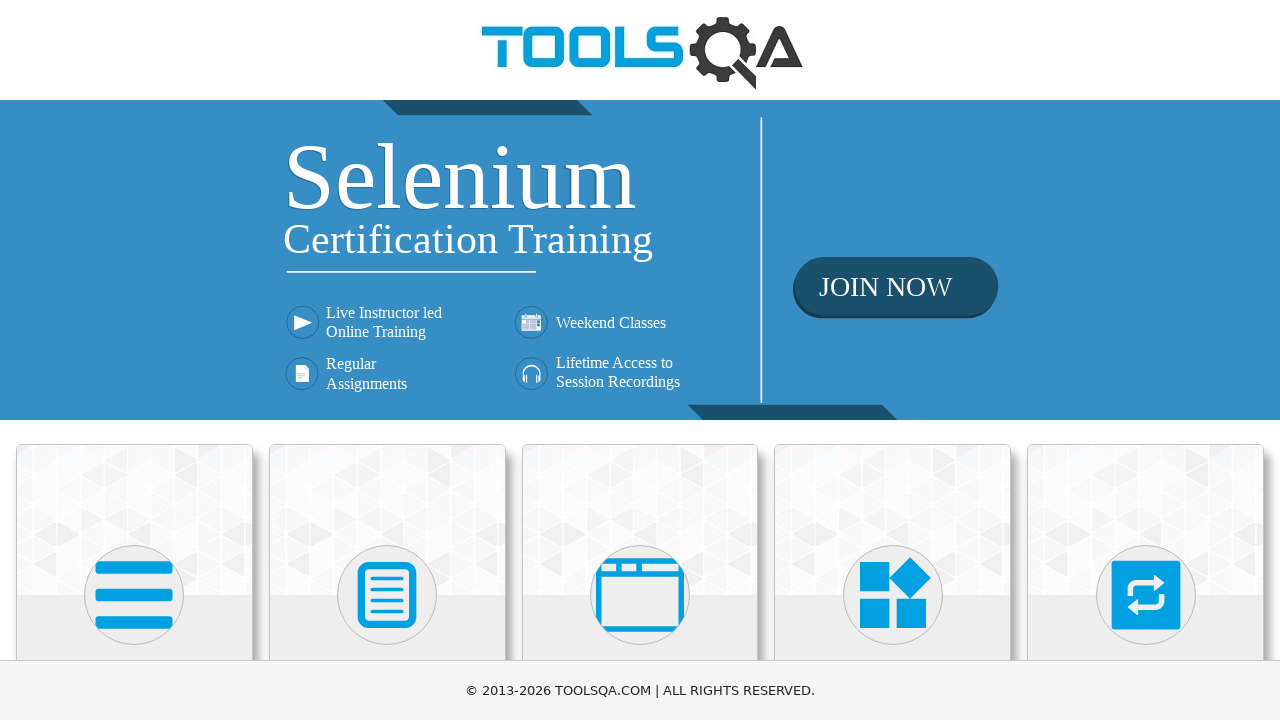

Scrolled to bottom of page
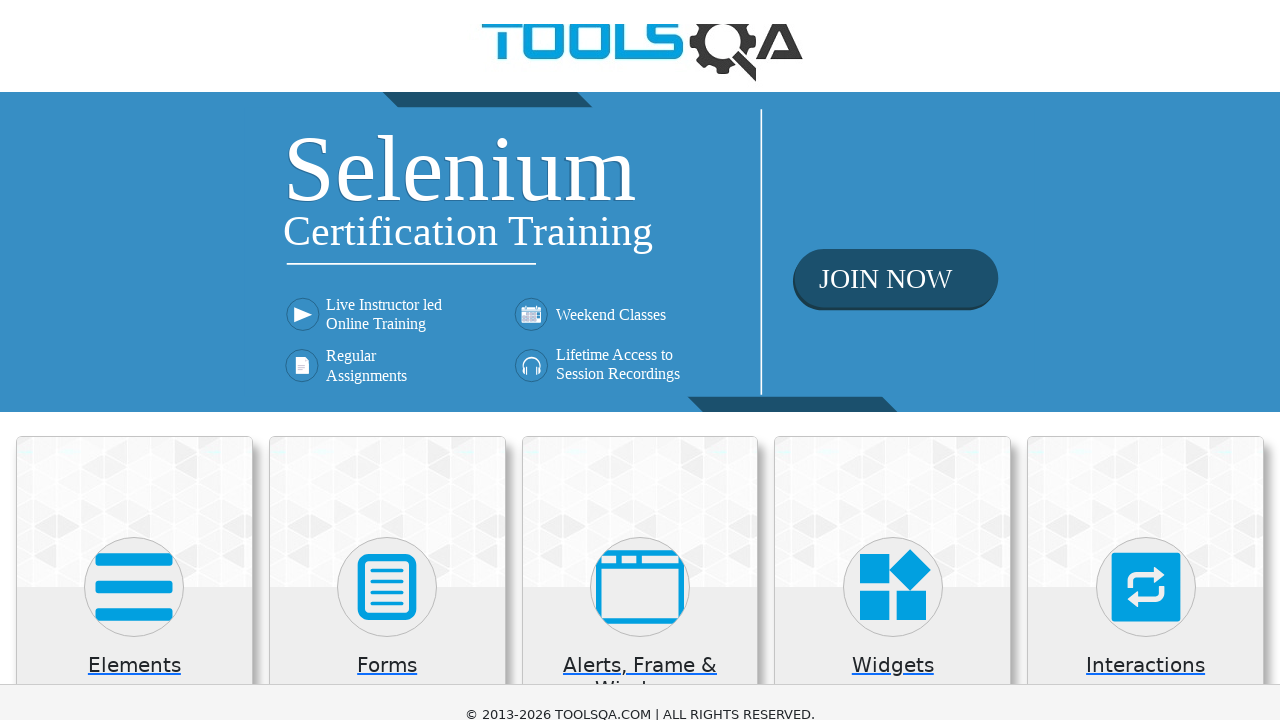

Clicked on Elements card at (134, 6) on xpath=//h5[text()='Elements']
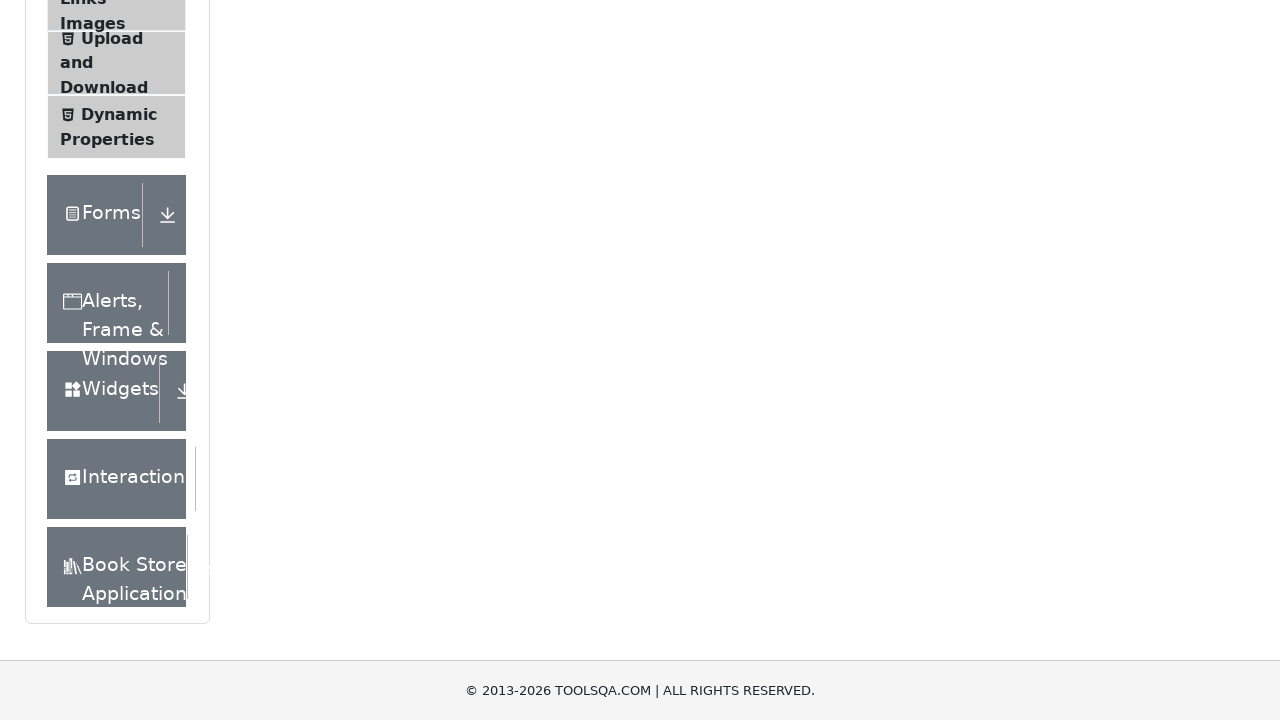

Clicked on Text Box menu item at (119, 261) on xpath=//span[text()='Text Box']
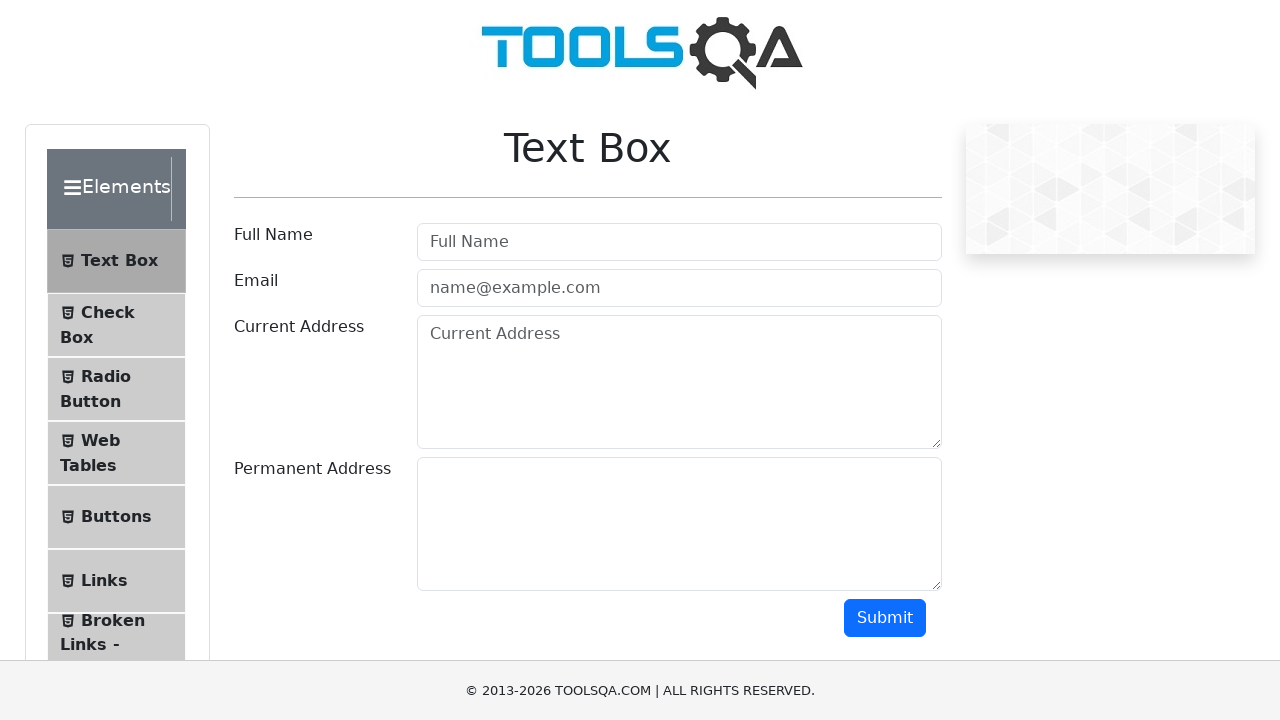

Filled userName field with 'Robert Johnson' on #userName
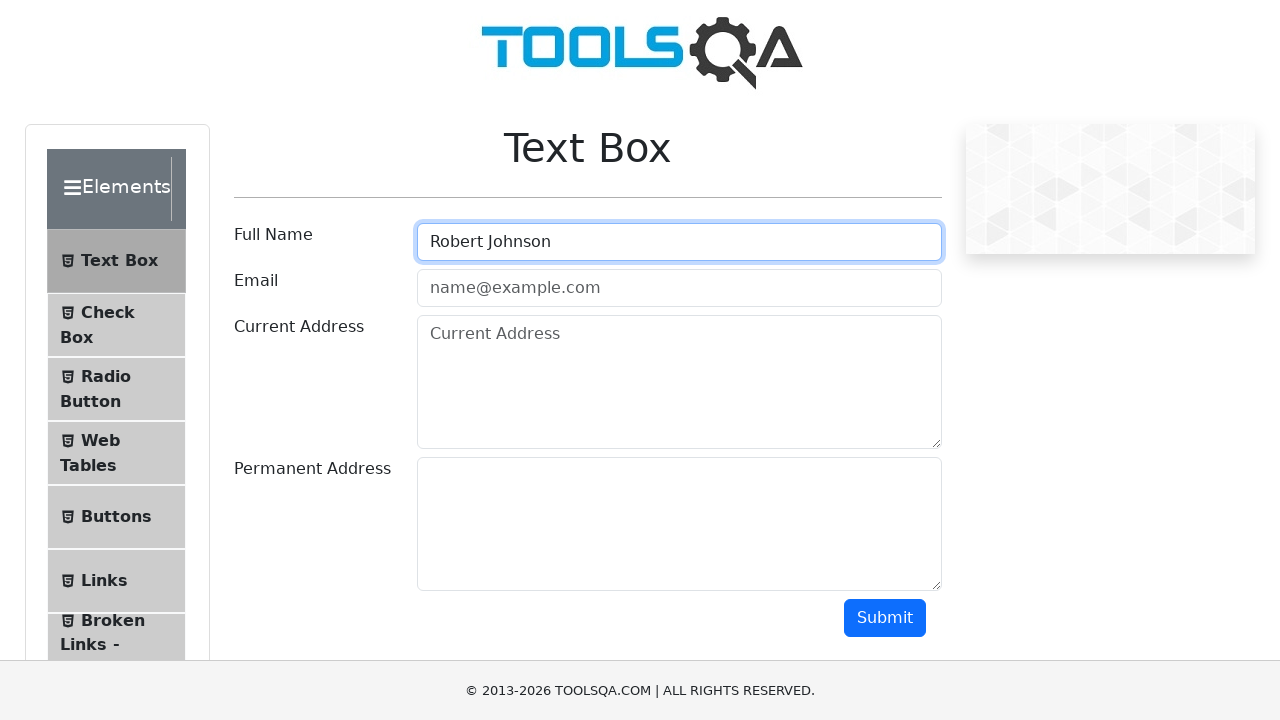

Filled userEmail field with invalid email format 'robertjohnsonexample.com' (missing @ symbol) on #userEmail
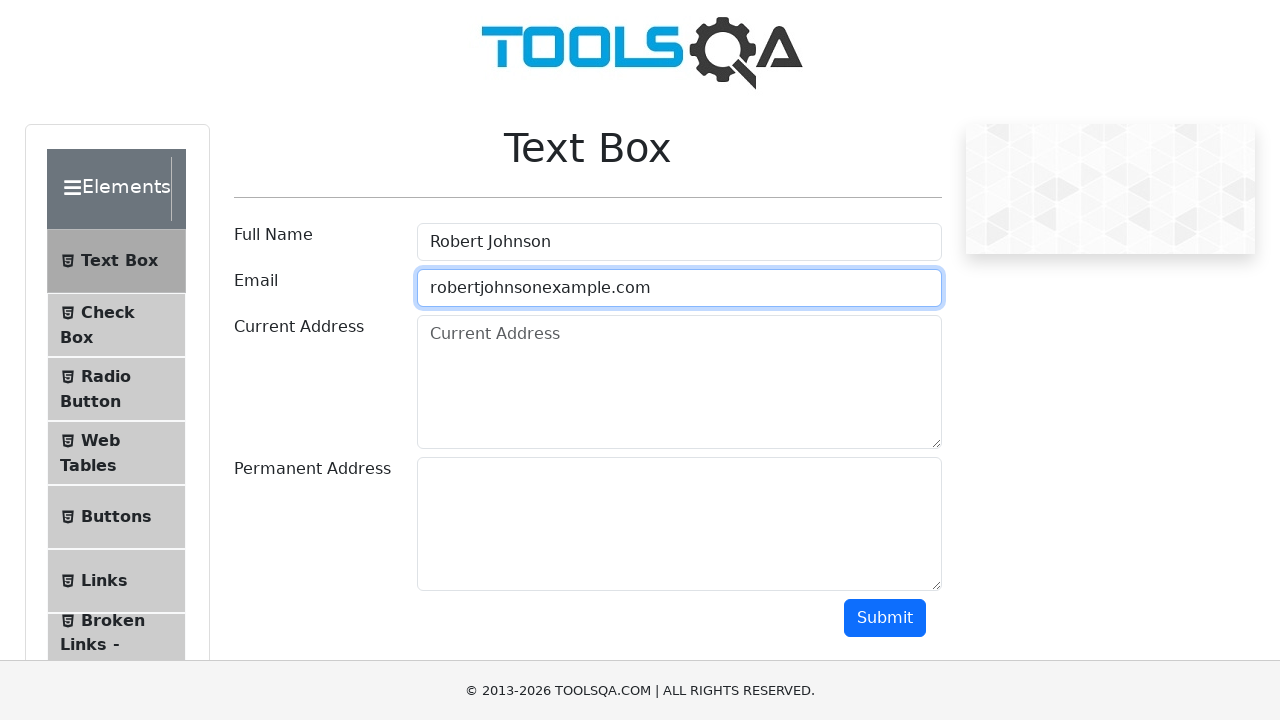

Filled currentAddress field with '789 Pine Road' on #currentAddress
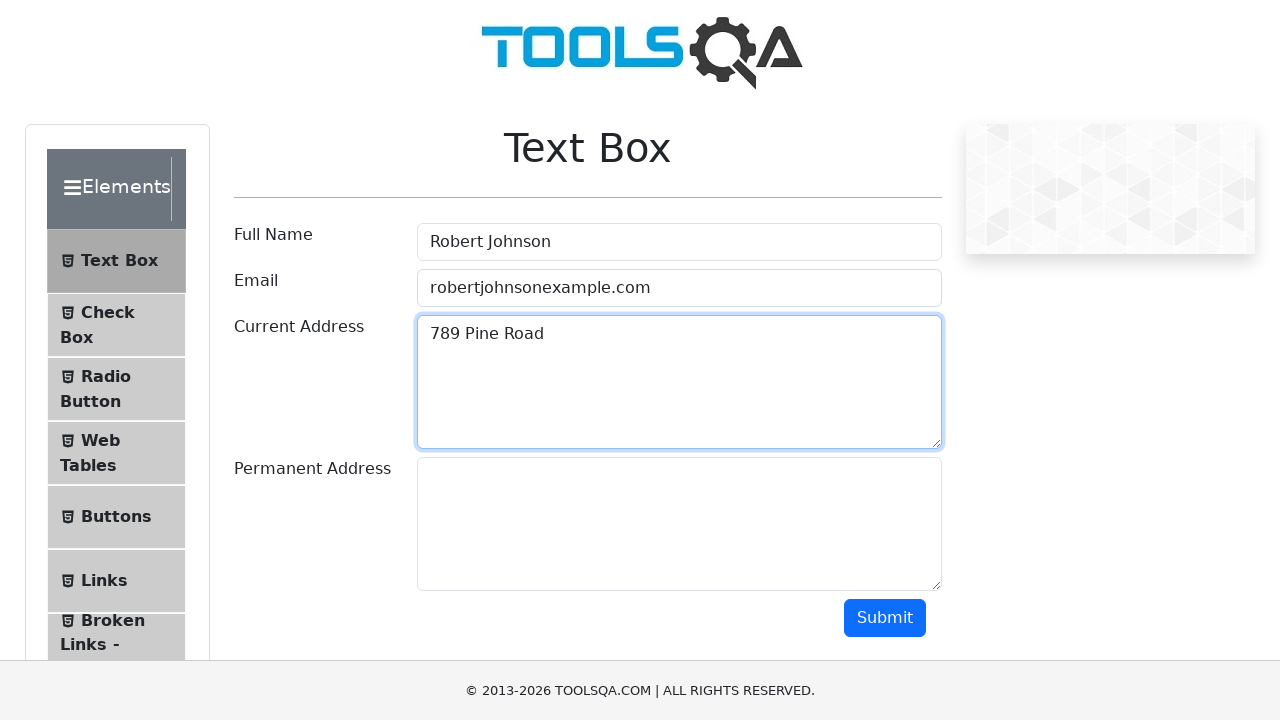

Filled permanentAddress field with '321 Elm Street' on #permanentAddress
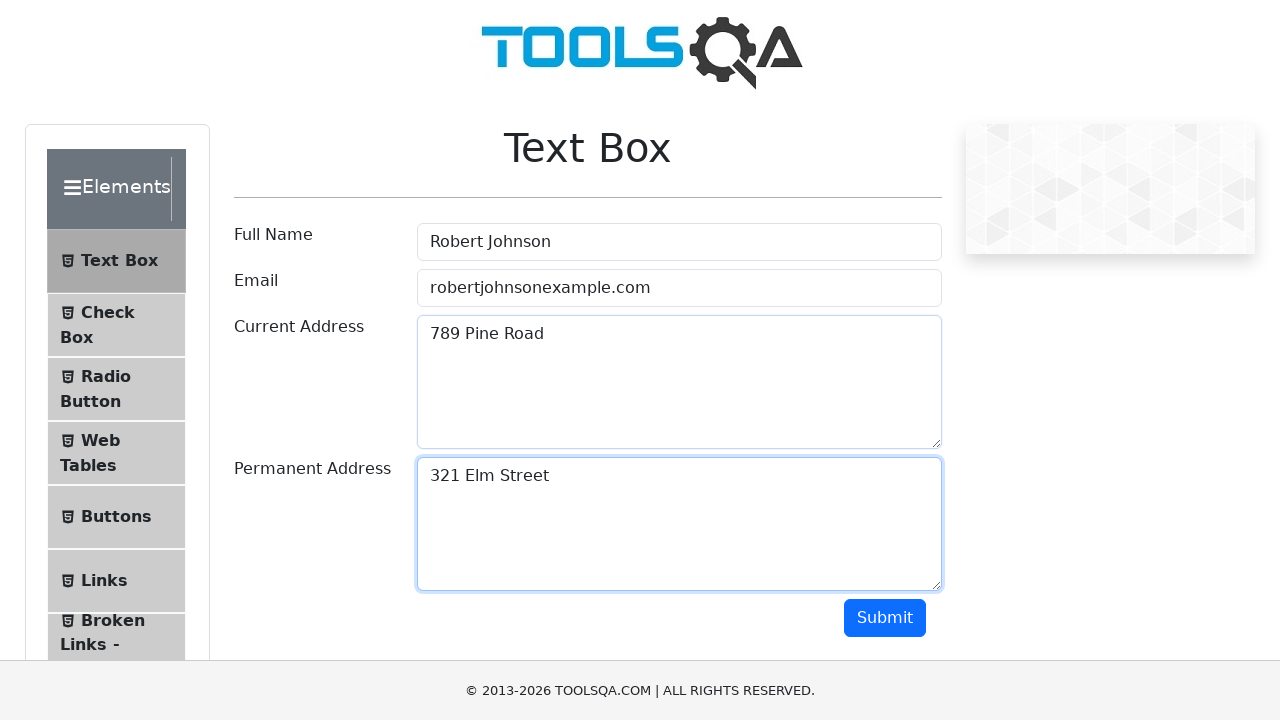

Scrolled to bottom of page to reveal submit button
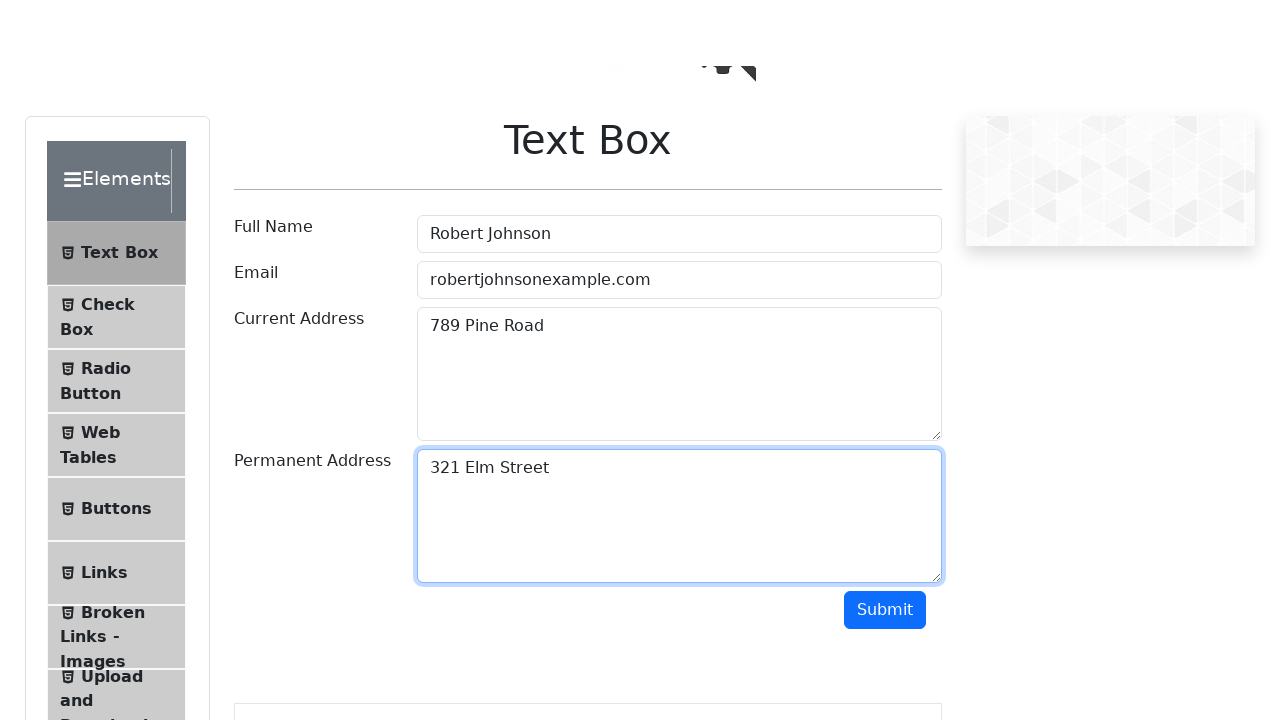

Clicked submit button to test email validation with invalid format at (885, 360) on #submit
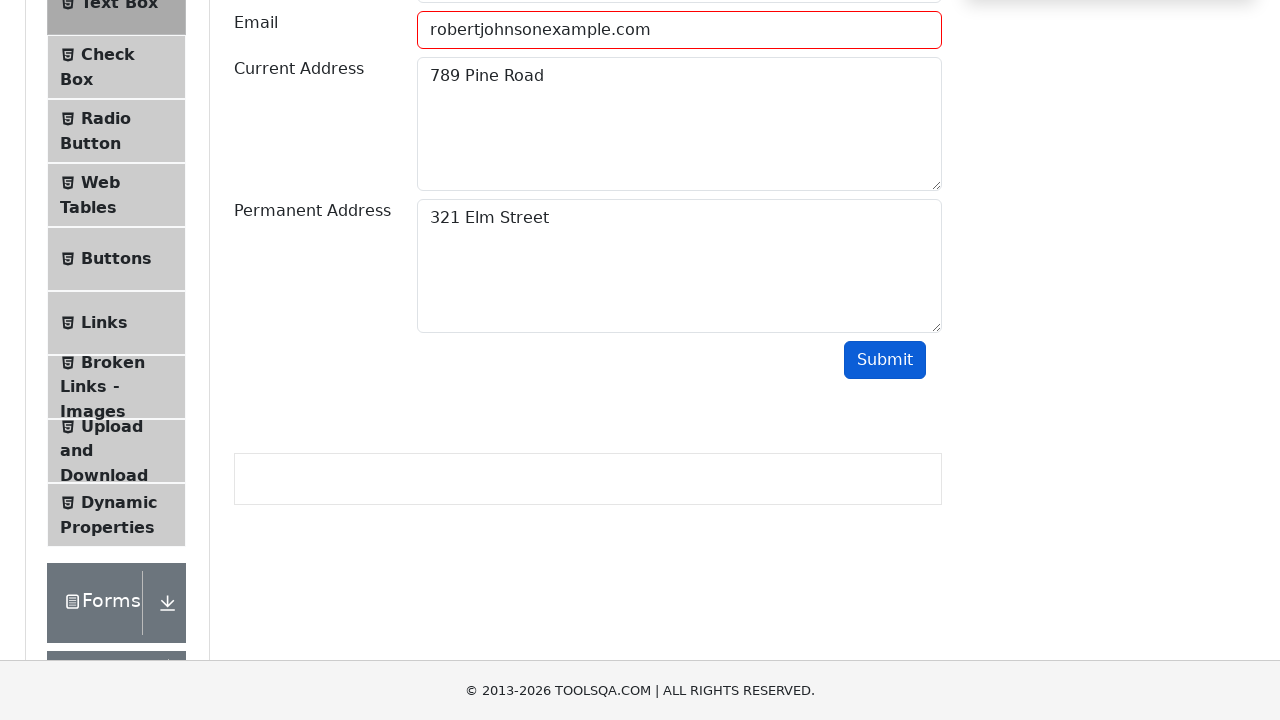

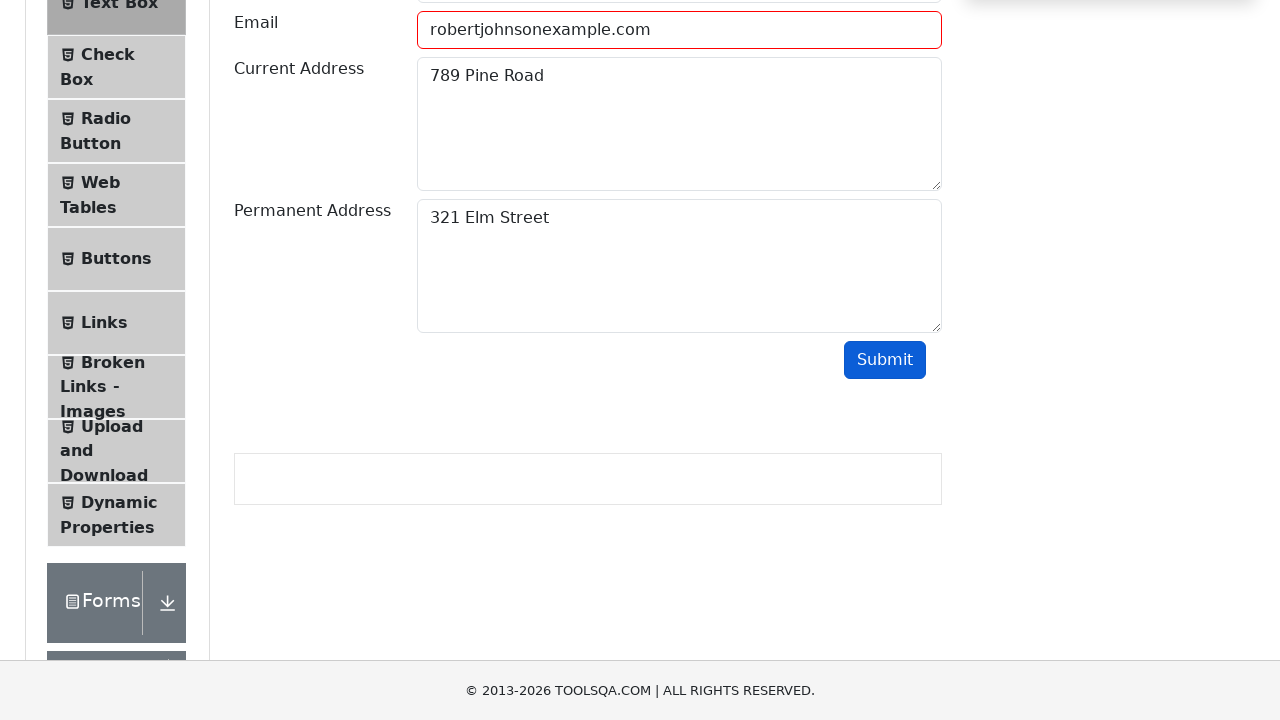